Types text into a textarea field

Starting URL: http://guinea-pig.webdriver.io

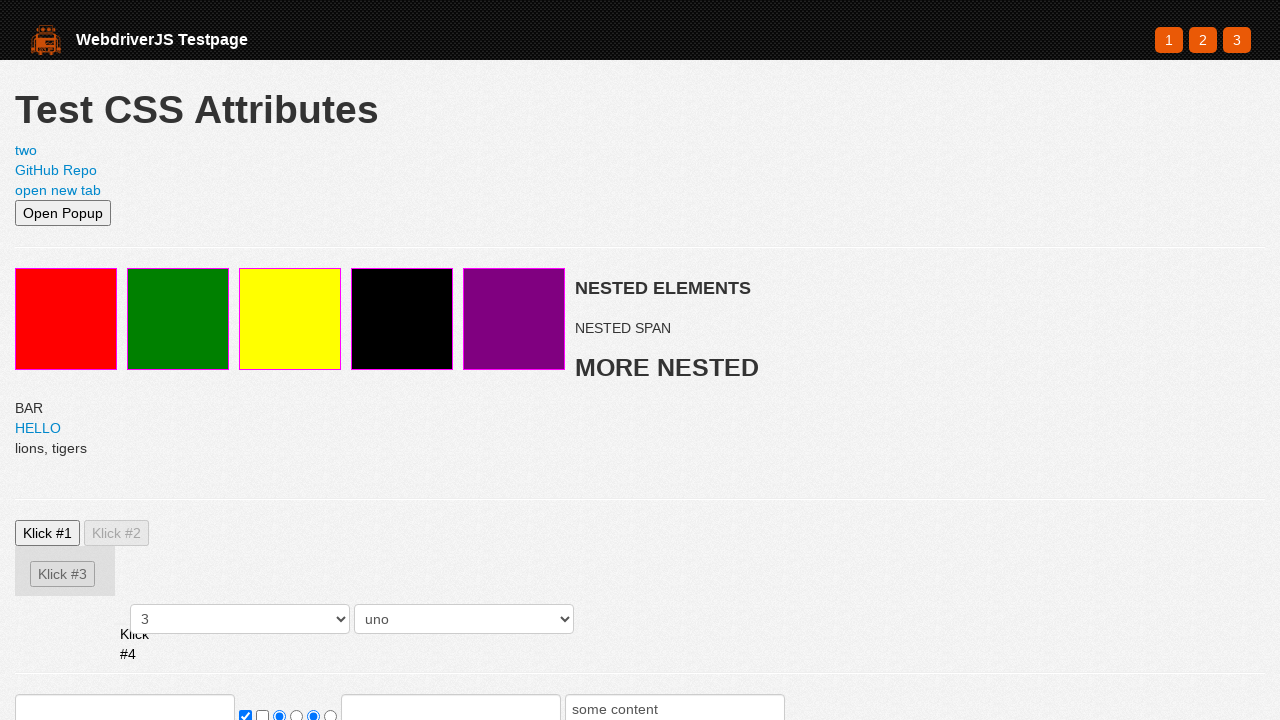

Typed 'foobar' into textarea field on textarea
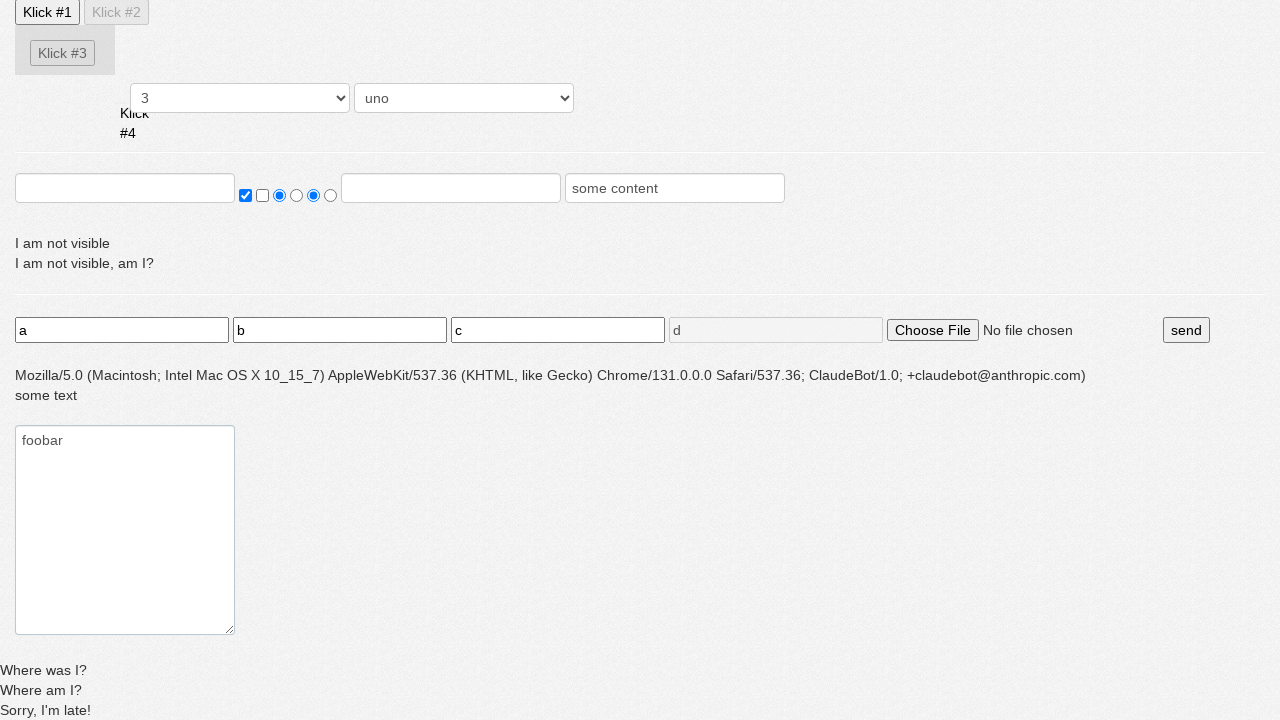

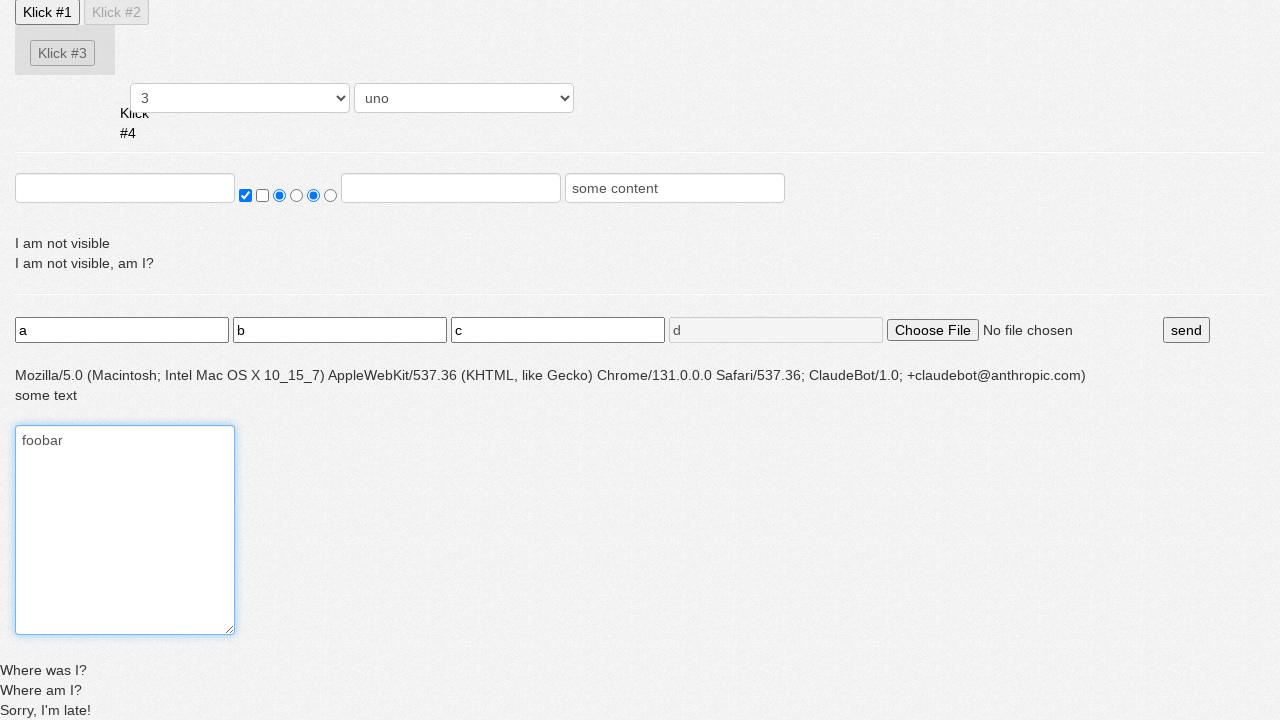